Navigates to Macy's website and verifies the page loads successfully by waiting for the main content to appear

Starting URL: https://www.macys.com

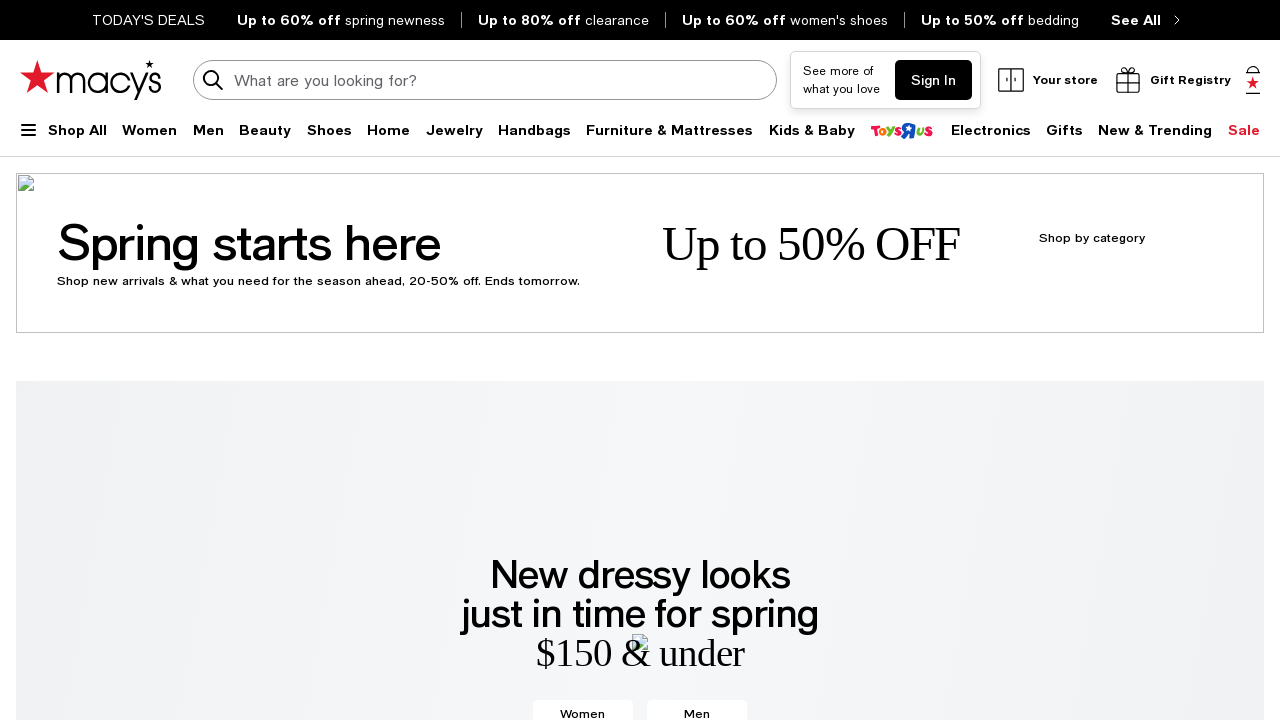

Waited for page to reach domcontentloaded state
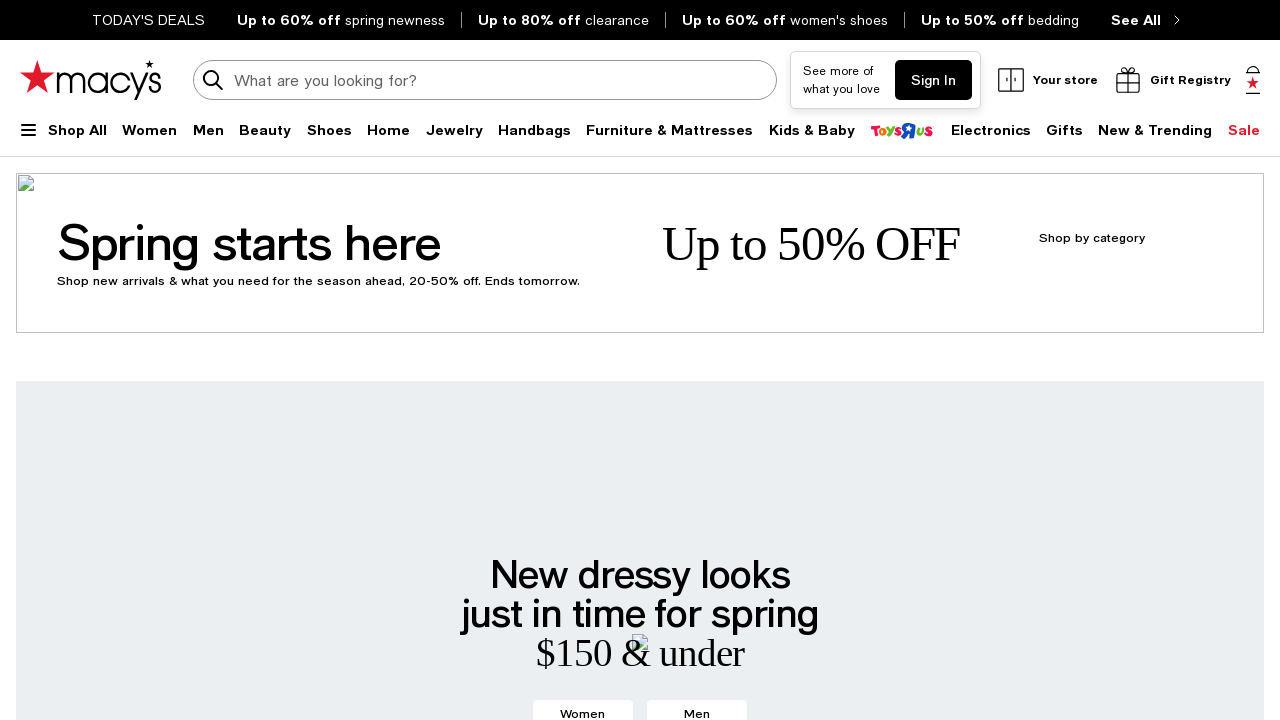

Verified body element is present on Macy's homepage
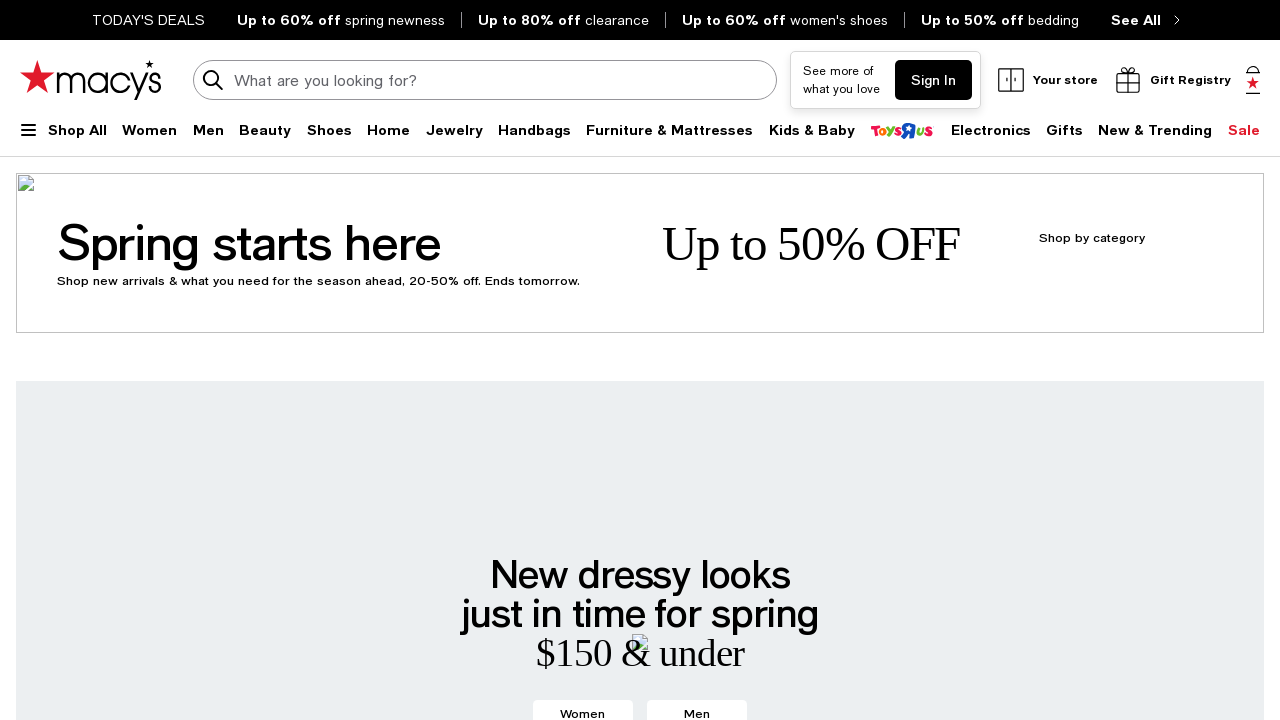

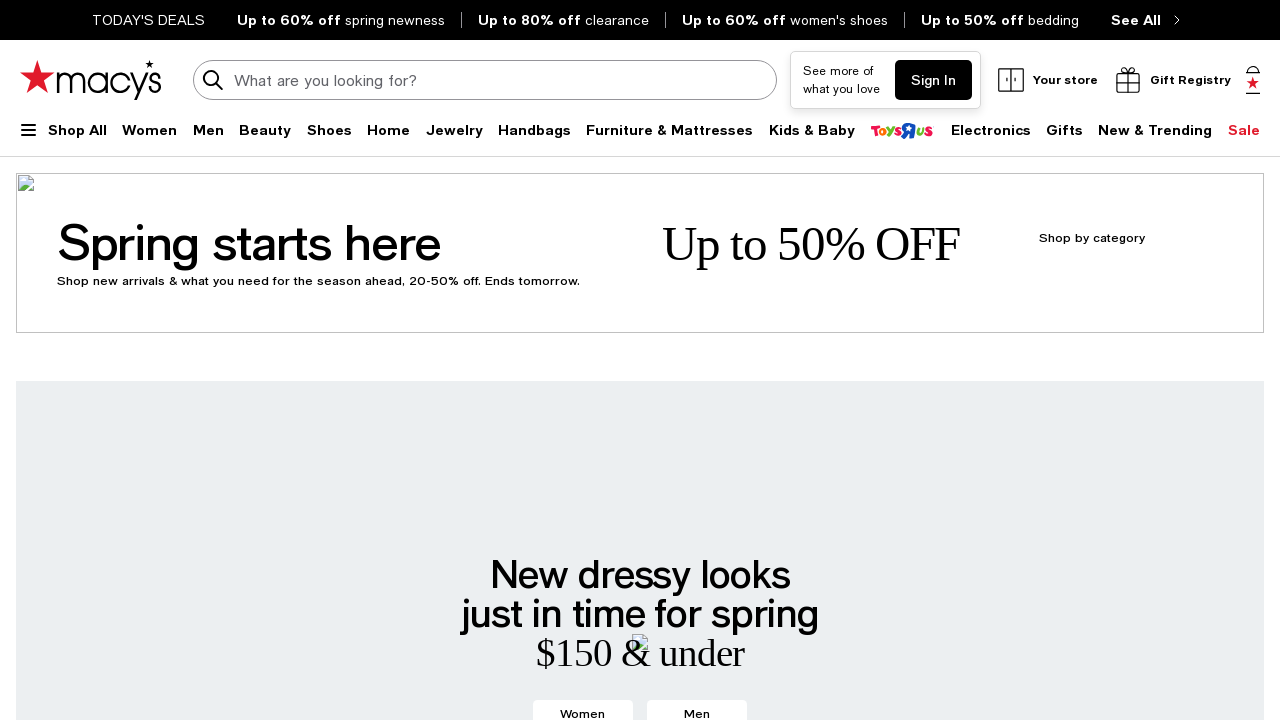